Tests form validation by clicking Add then Submit without filling required fields, verifying the form shows validation state

Starting URL: https://demoqa.com/webtables

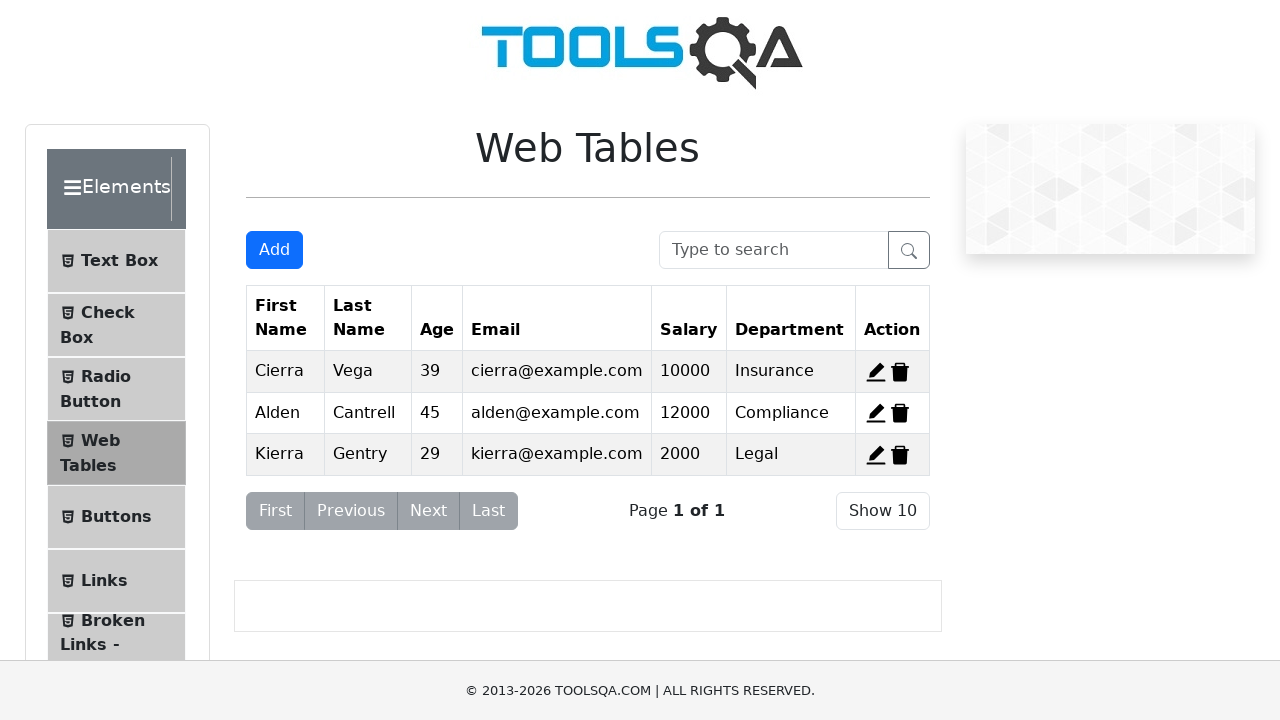

Clicked Add button to open registration modal at (274, 250) on xpath=//button[@id='addNewRecordButton']
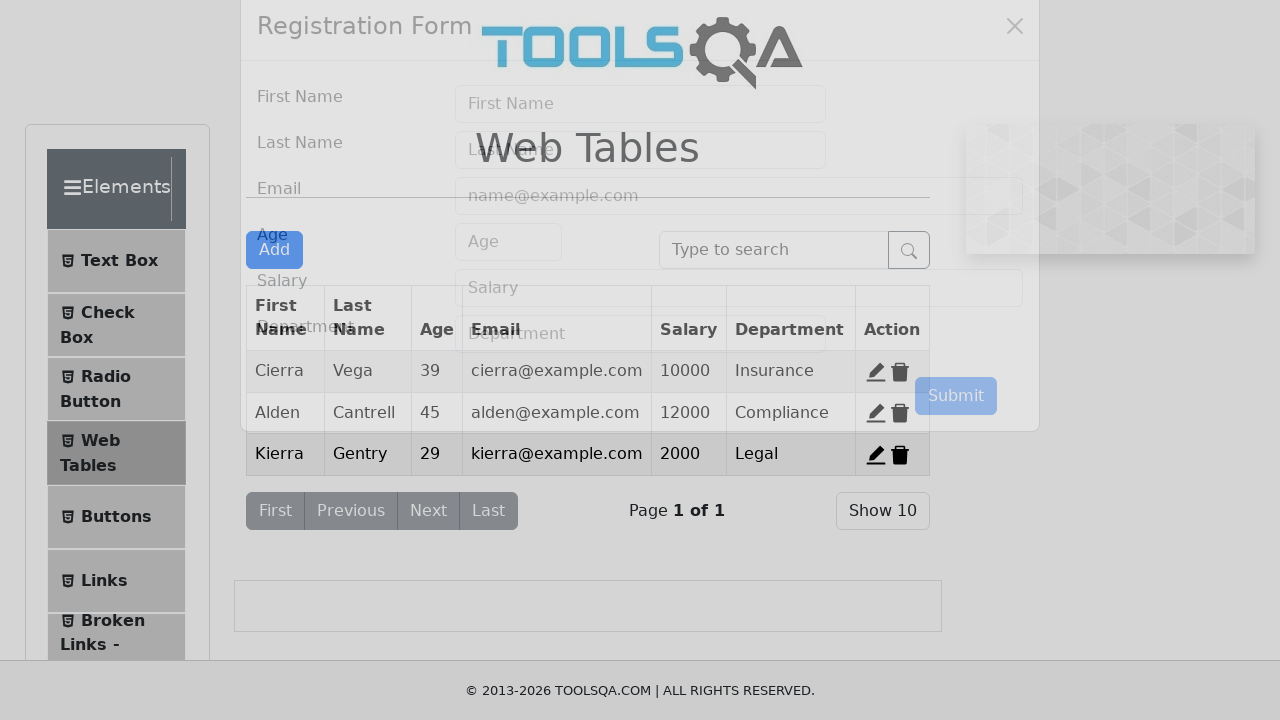

Clicked Submit button without filling required fields at (956, 433) on xpath=//button[@id='submit']
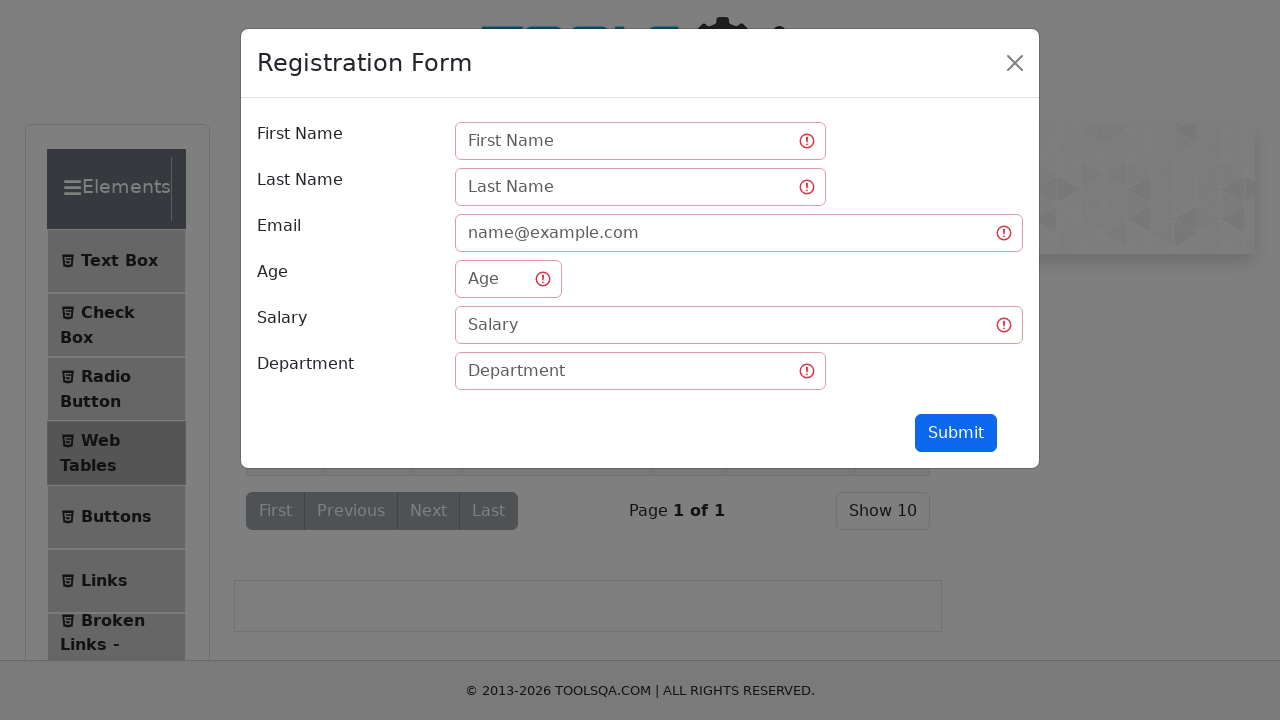

Form validation state detected with was-validated class
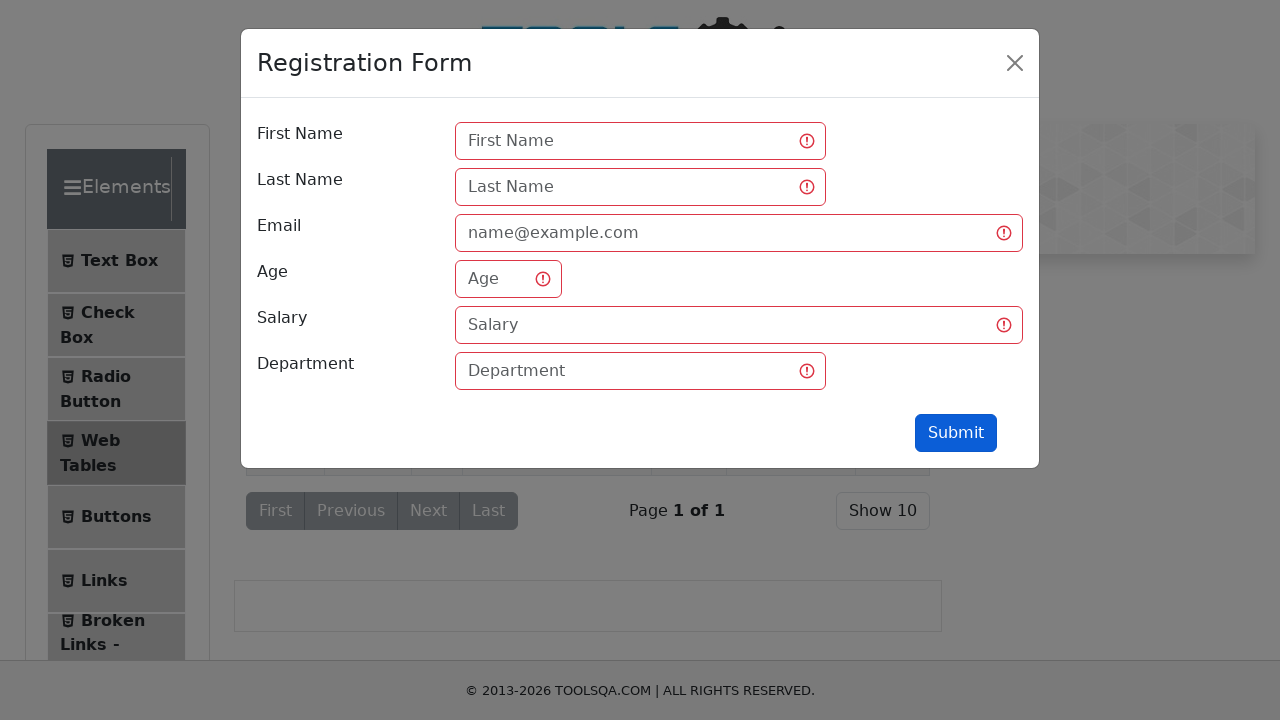

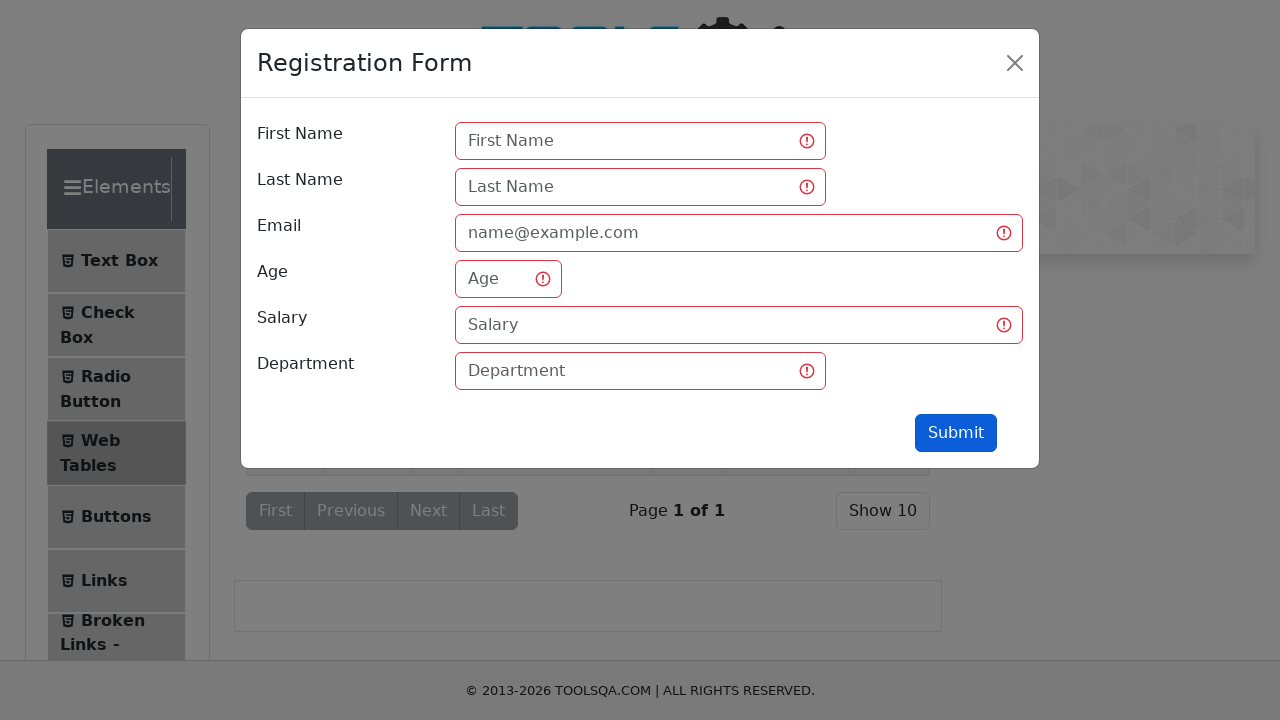